Navigates to a math page and verifies that the robots radio button is not selected by default

Starting URL: http://suninjuly.github.io/math.html

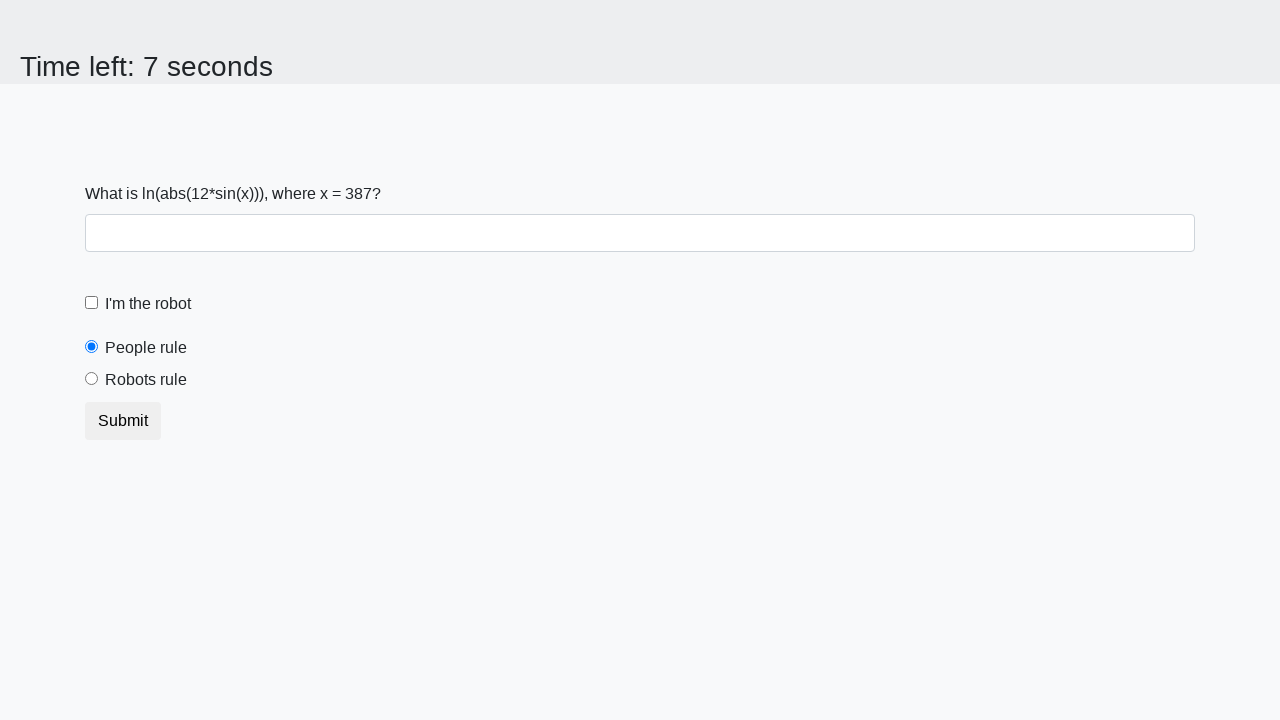

Navigated to math page
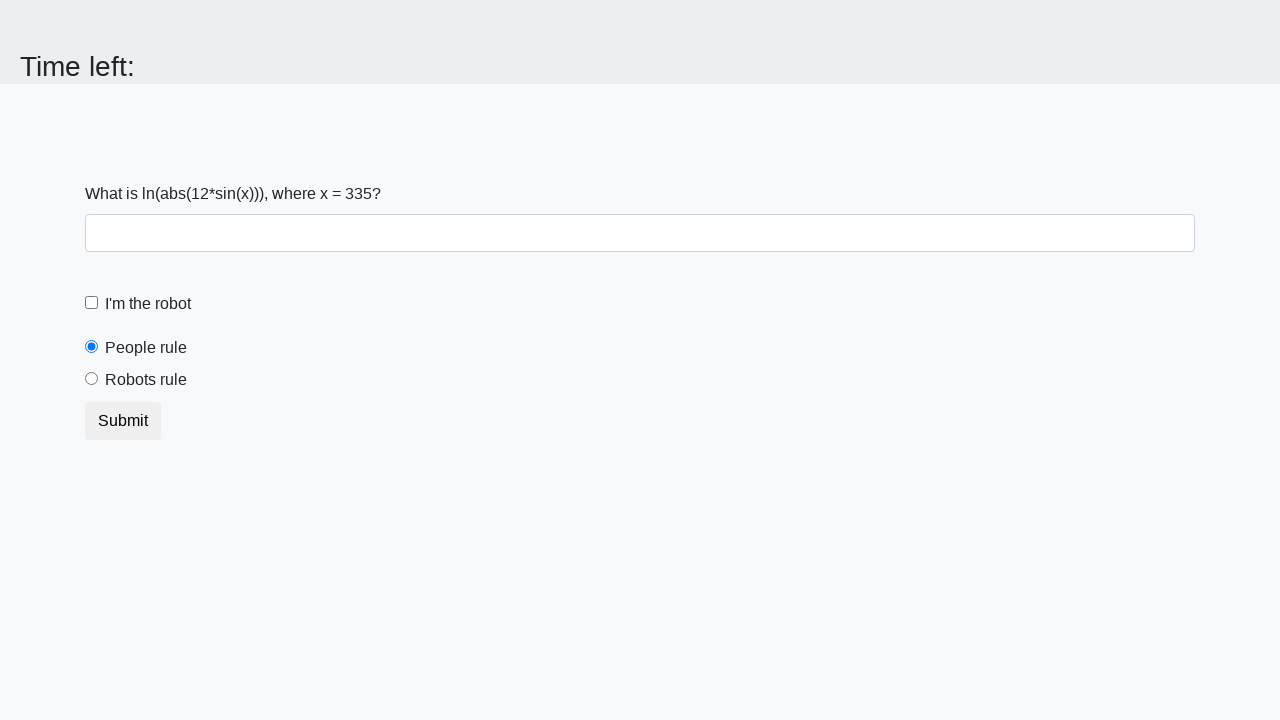

Located robots radio button element
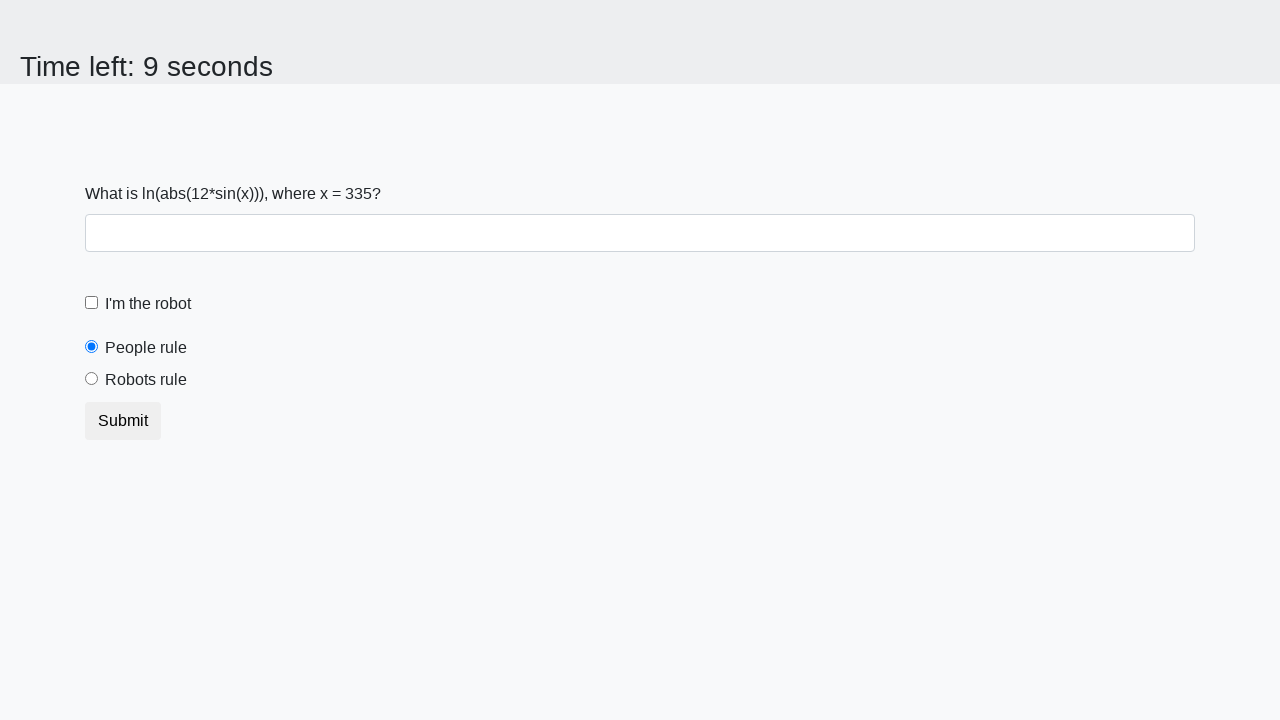

Verified that robots radio button is not selected by default
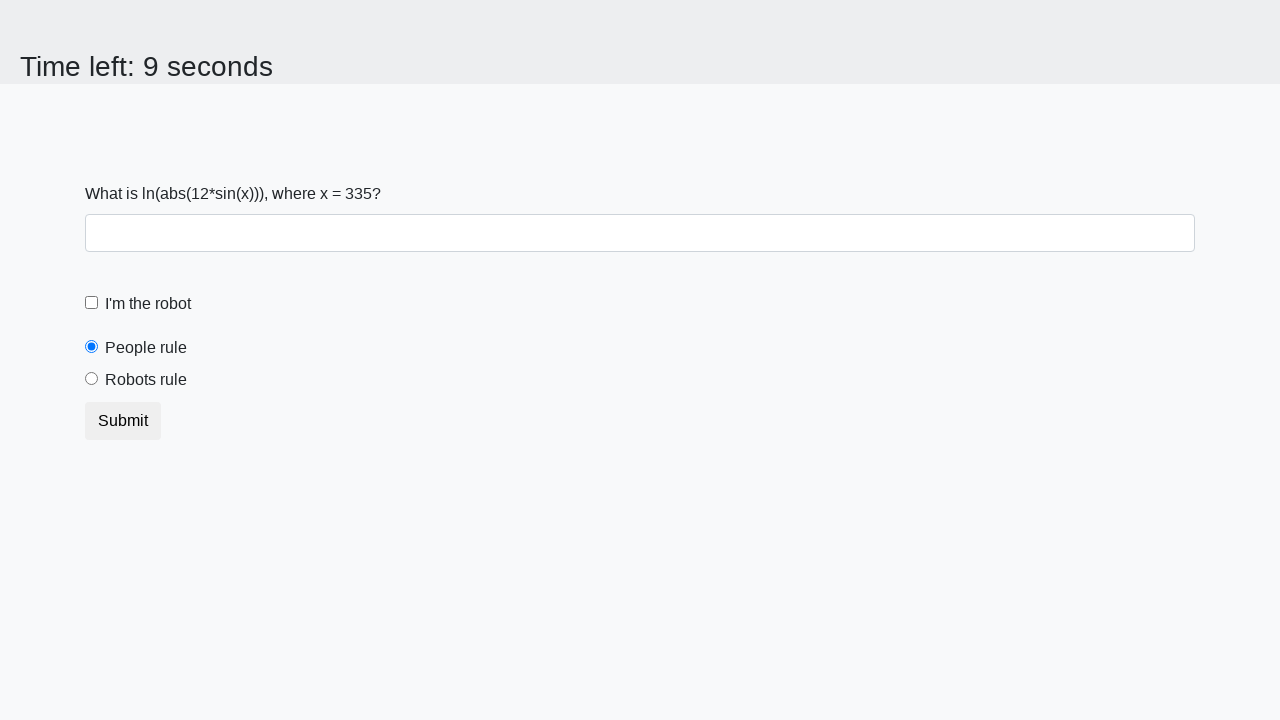

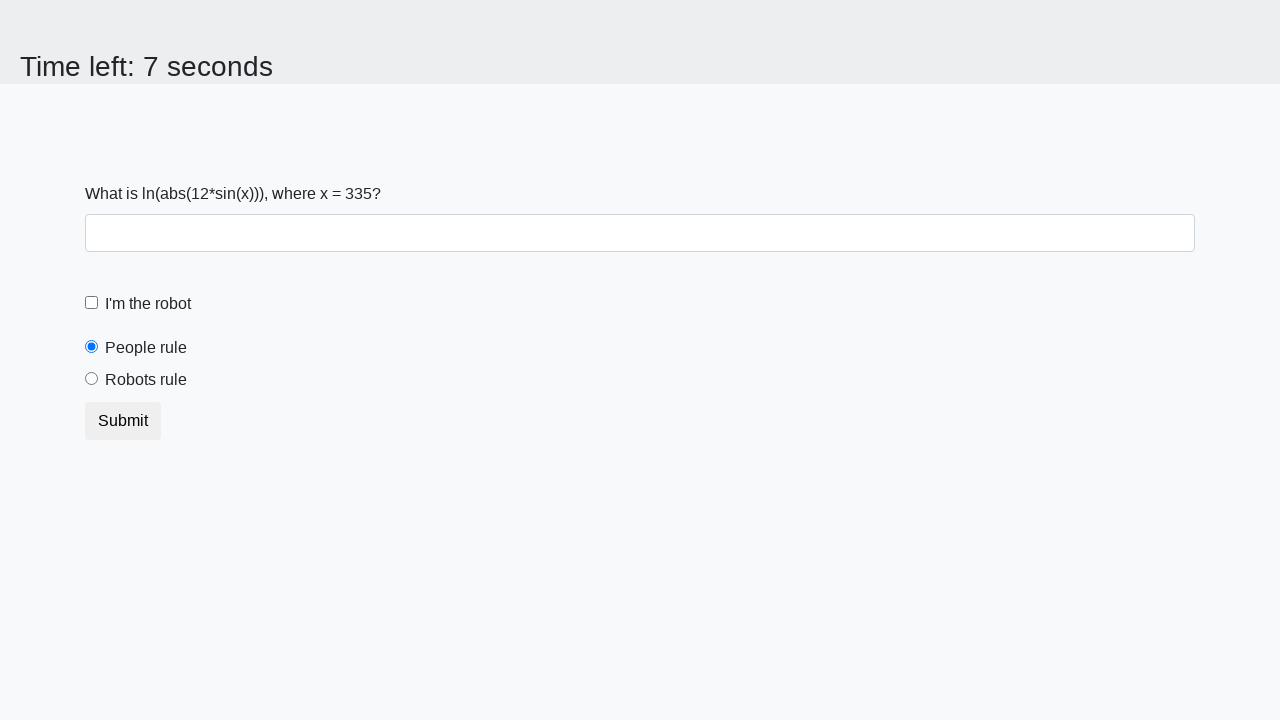